Basic navigation test that opens the Rahul Shetty Academy homepage

Starting URL: https://rahulshettyacademy.com

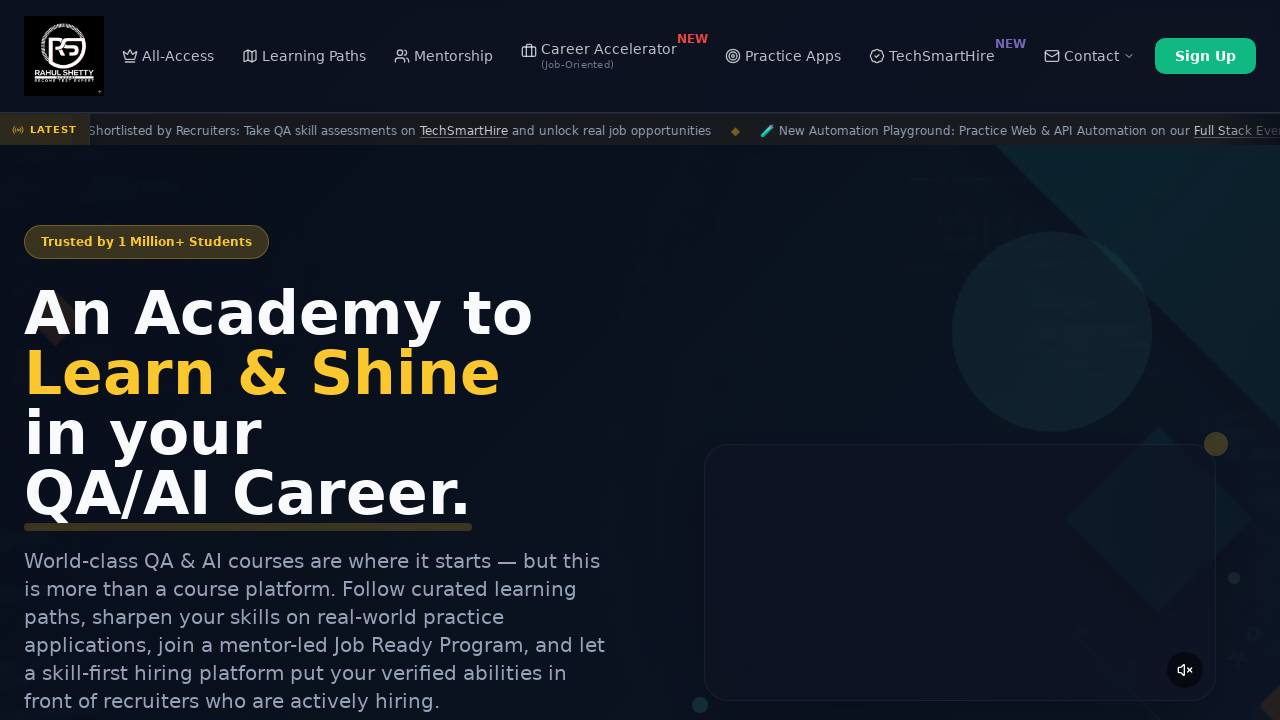

Waited for page to reach domcontentloaded state on Rahul Shetty Academy homepage
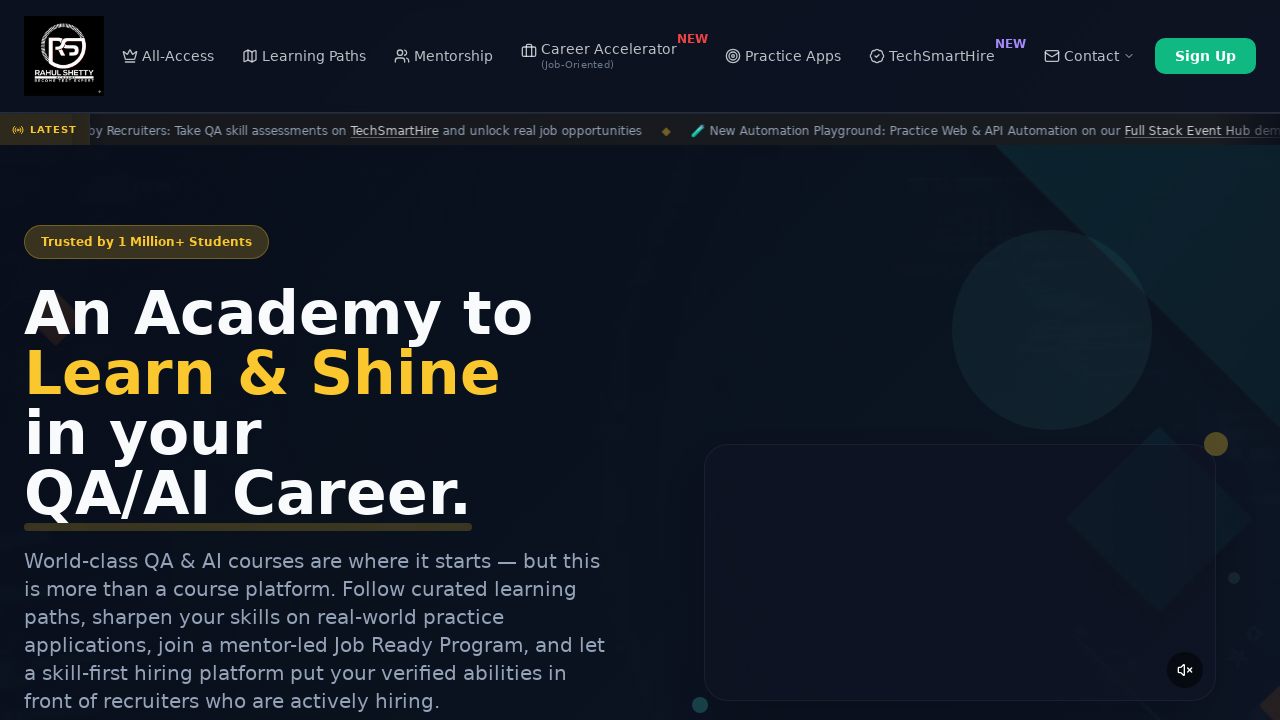

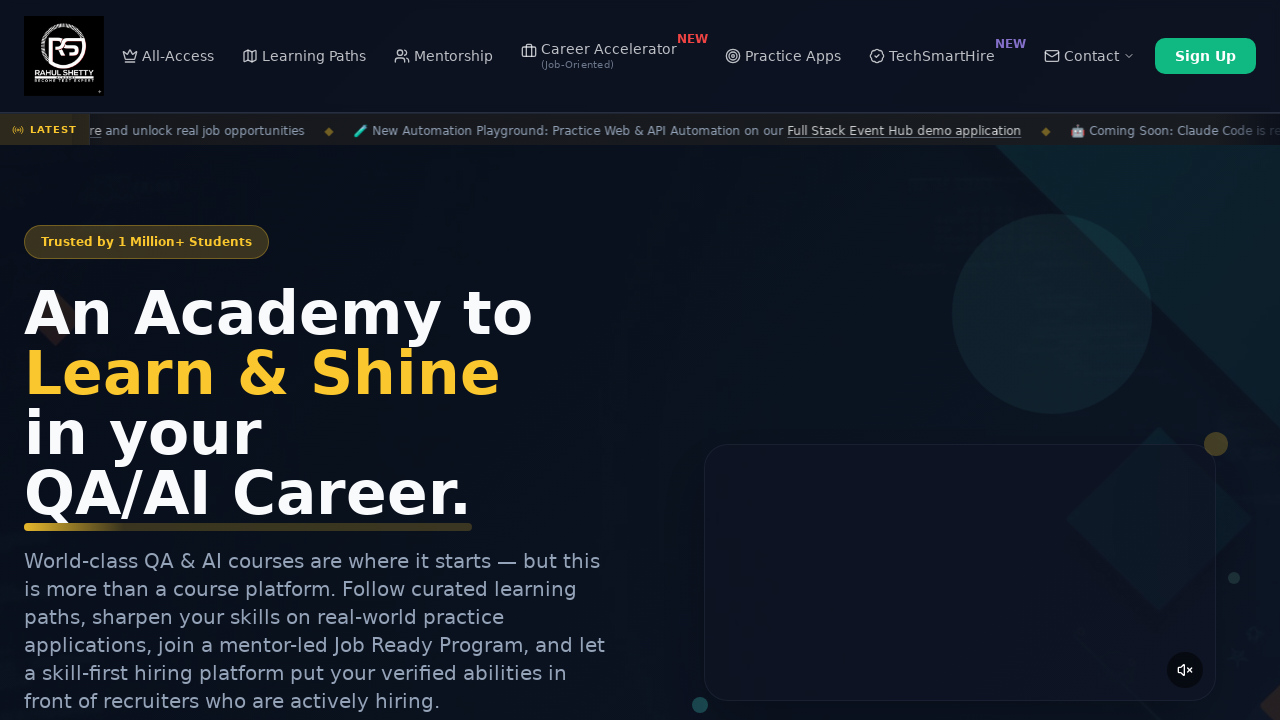